Tests a registration form by filling in required fields (first name, last name, email, phone, address) and submitting to verify successful registration confirmation message.

Starting URL: http://suninjuly.github.io/registration1.html

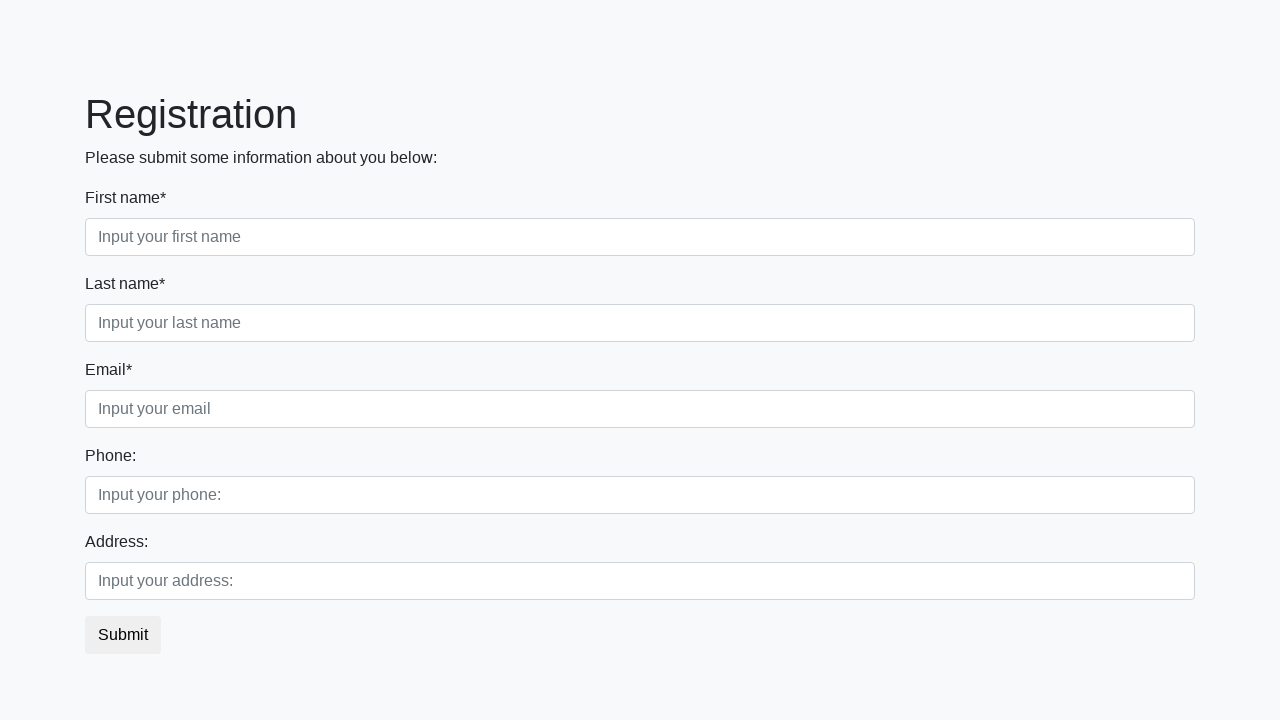

Filled first name field with 'Vasya' on [placeholder='Input your first name']
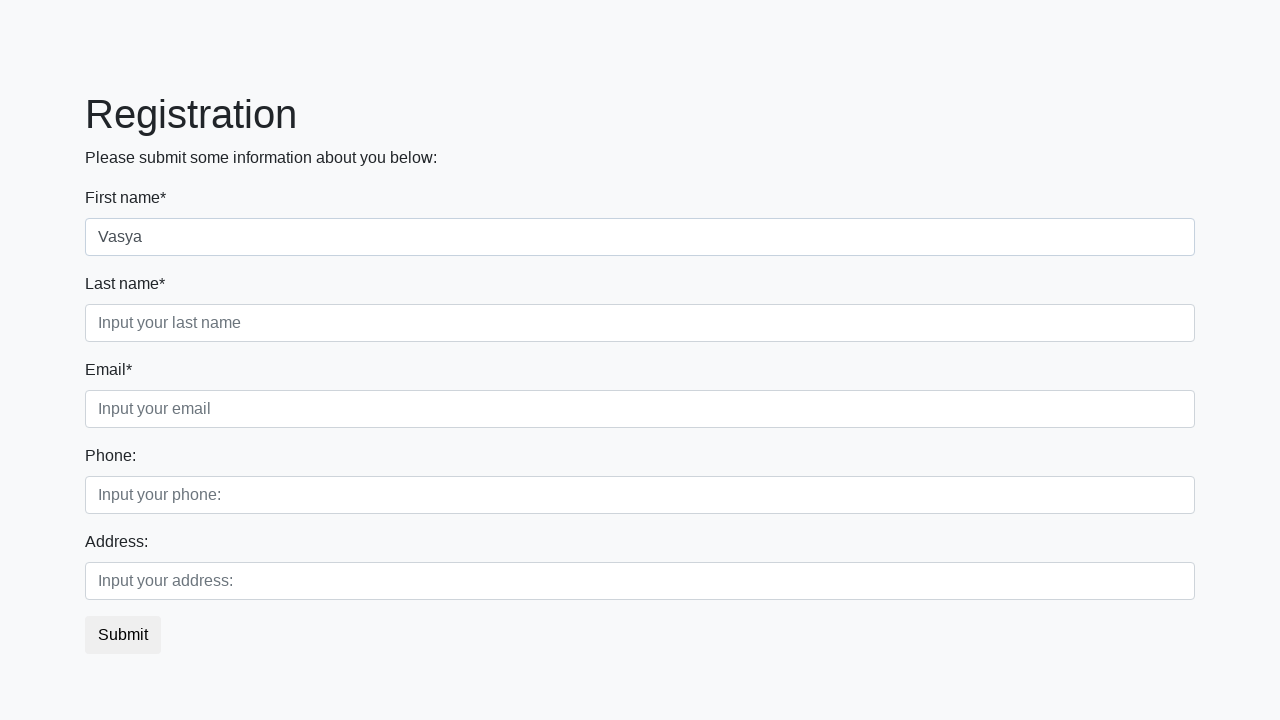

Filled last name field with 'Pupkin' on [placeholder='Input your last name']
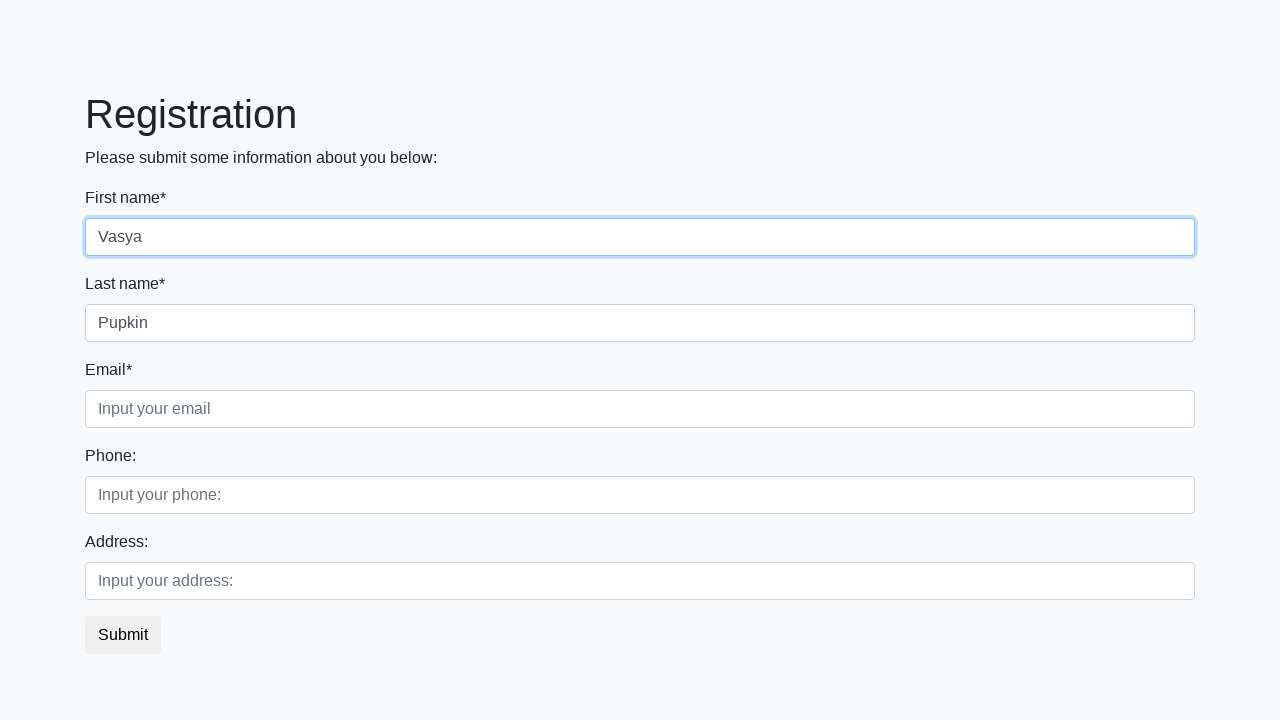

Filled email field with 'pupkin@inbox.ru' on [placeholder='Input your email']
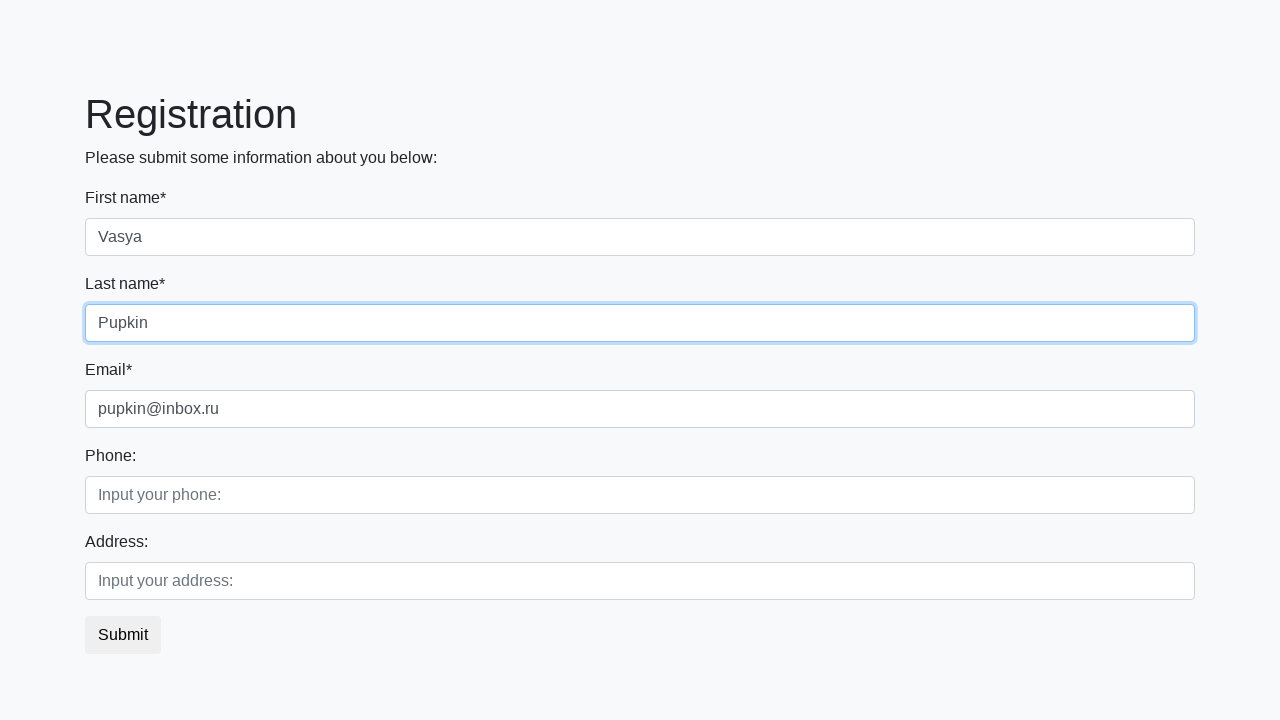

Filled phone field with '8-999-999-66-66' on [placeholder='Input your phone:']
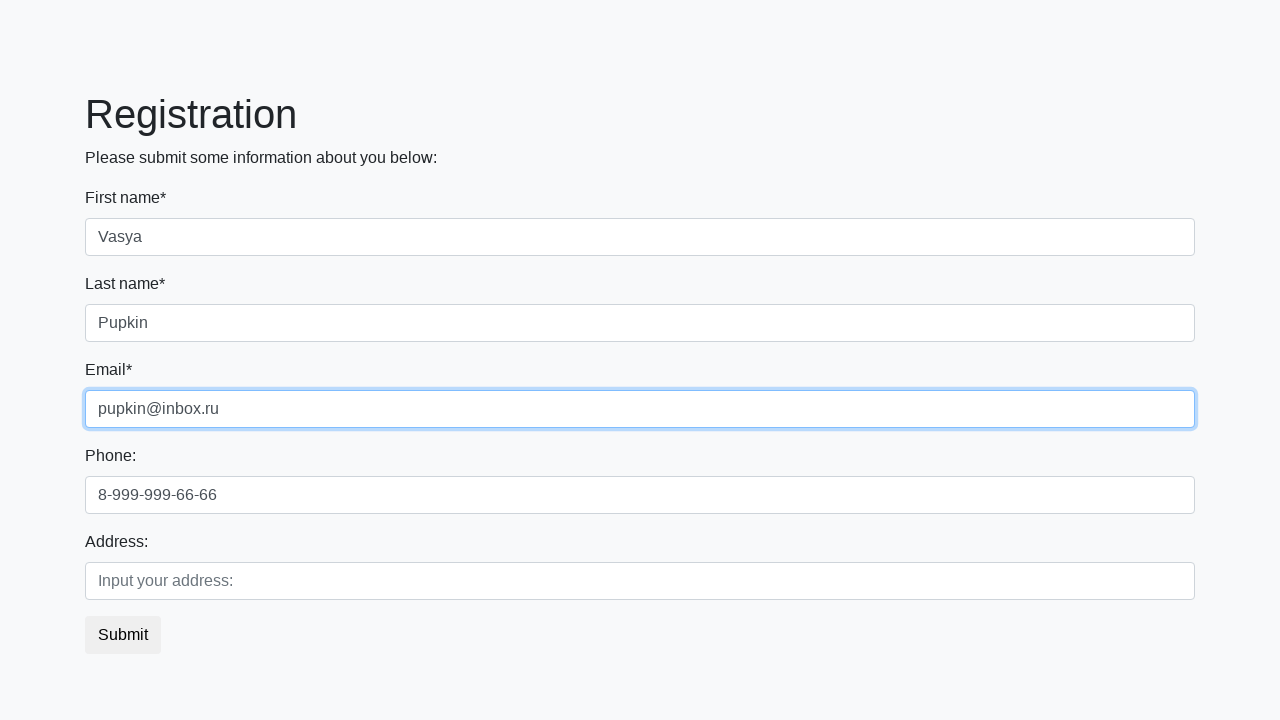

Filled address field with 'Saint-Petersburg' on [placeholder='Input your address:']
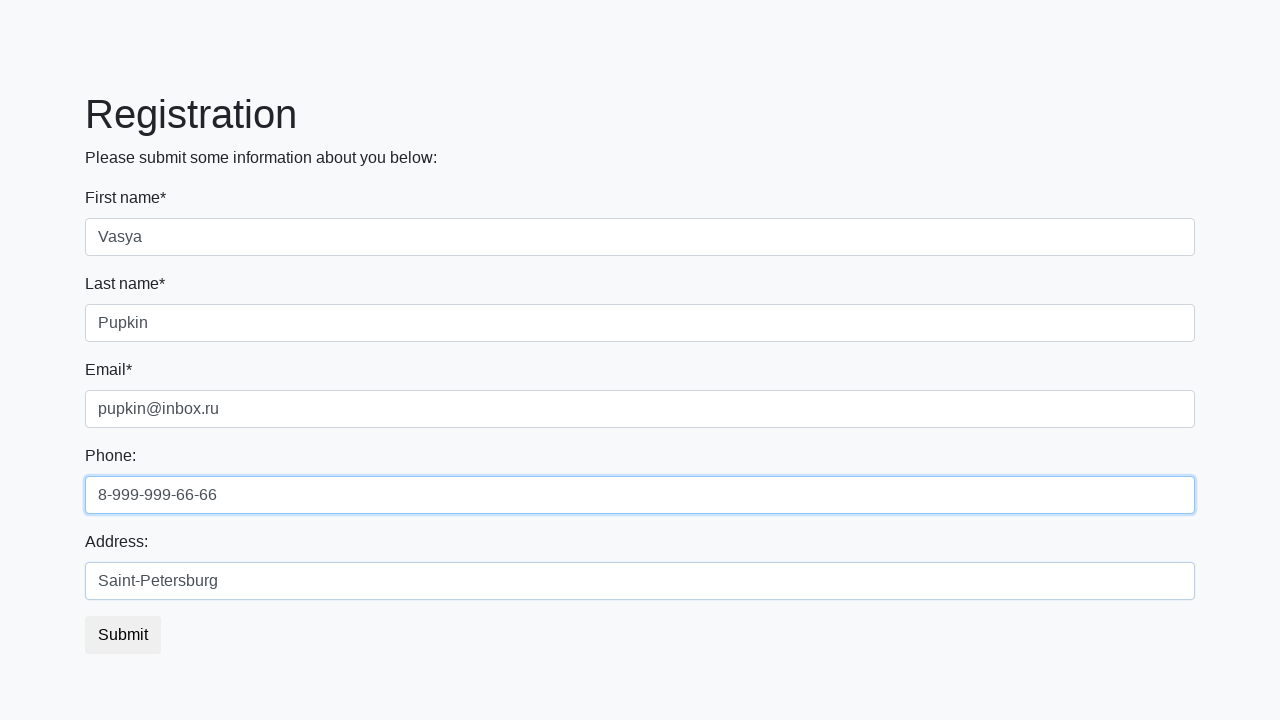

Clicked submit button to register at (123, 635) on button.btn
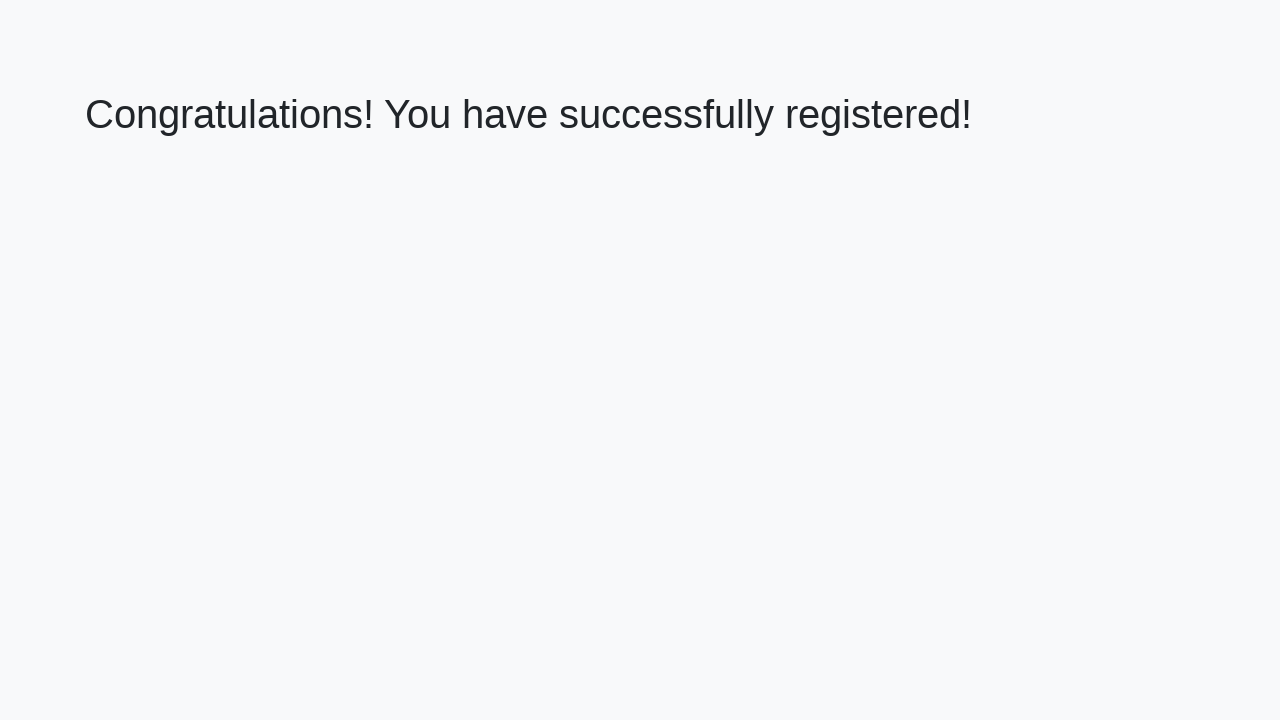

Registration confirmation page loaded (h1 element appeared)
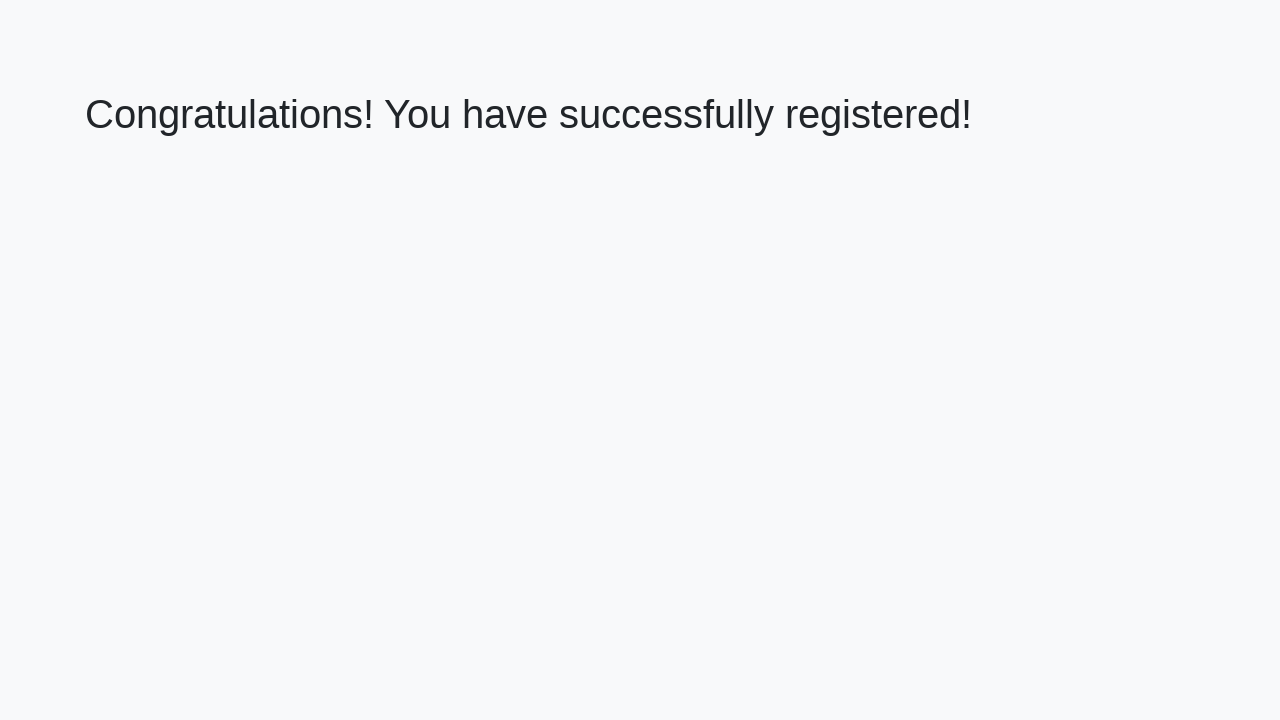

Retrieved confirmation message text
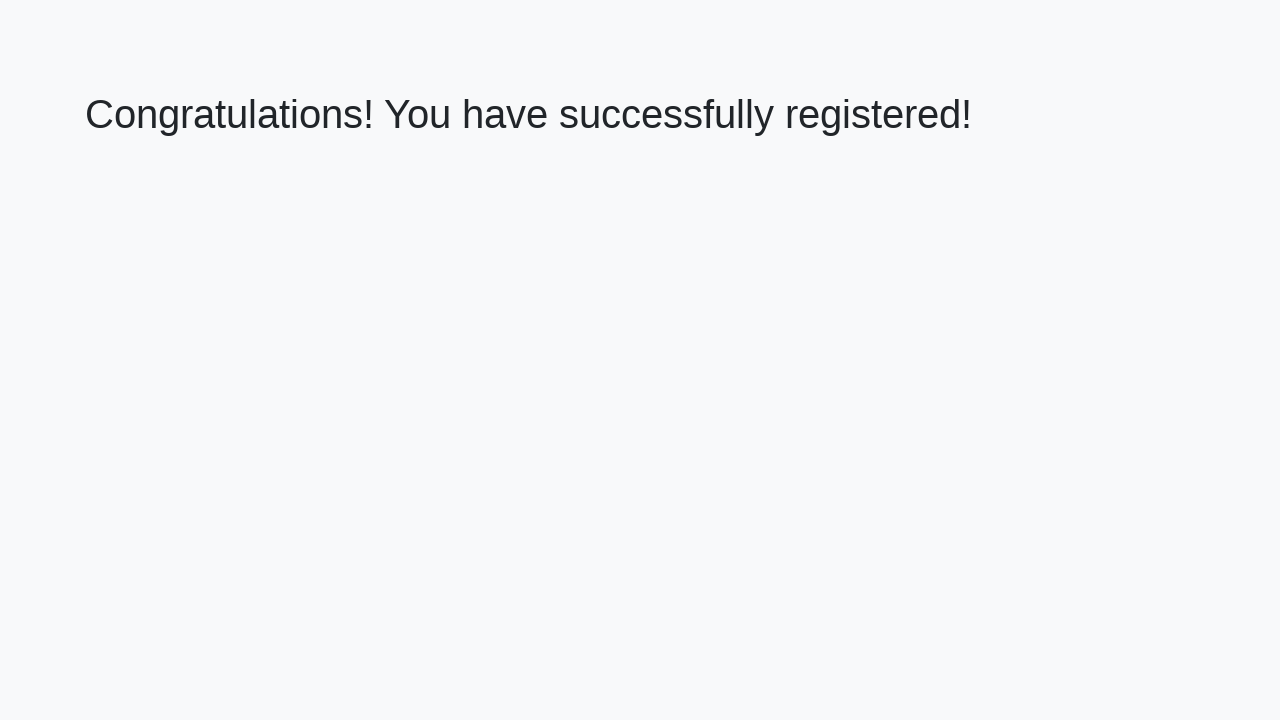

Verified successful registration with message: 'Congratulations! You have successfully registered!'
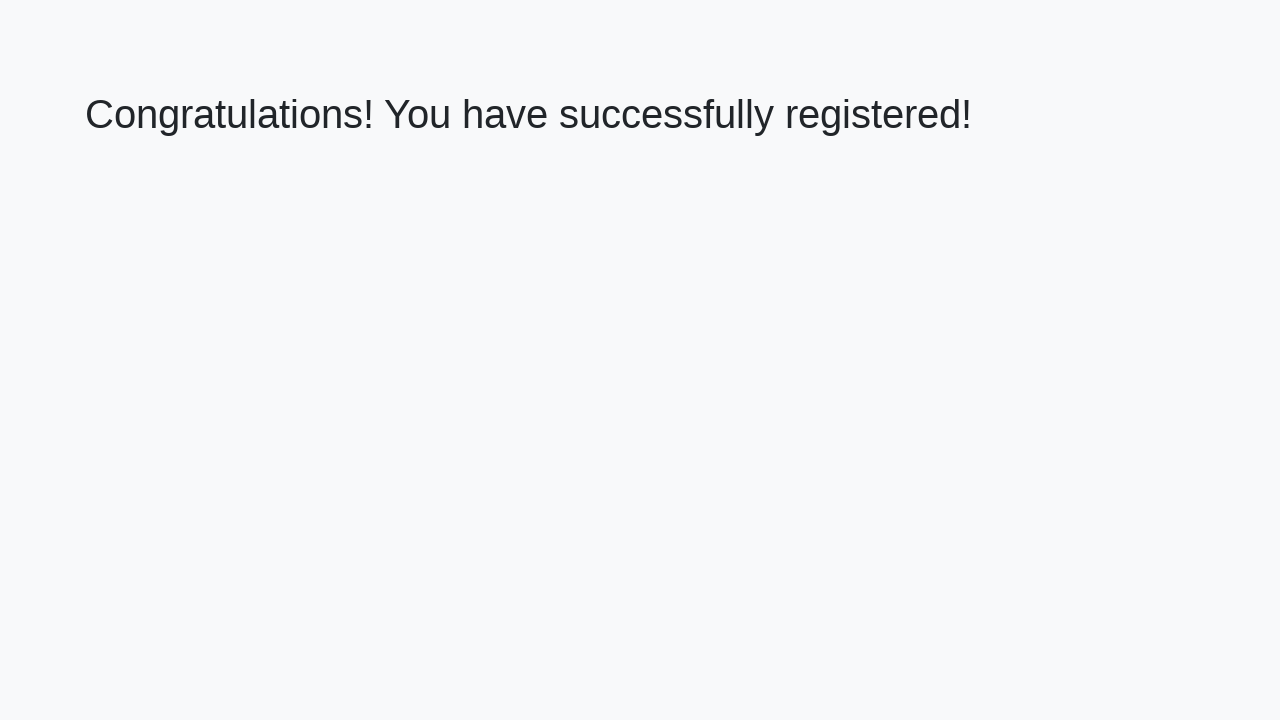

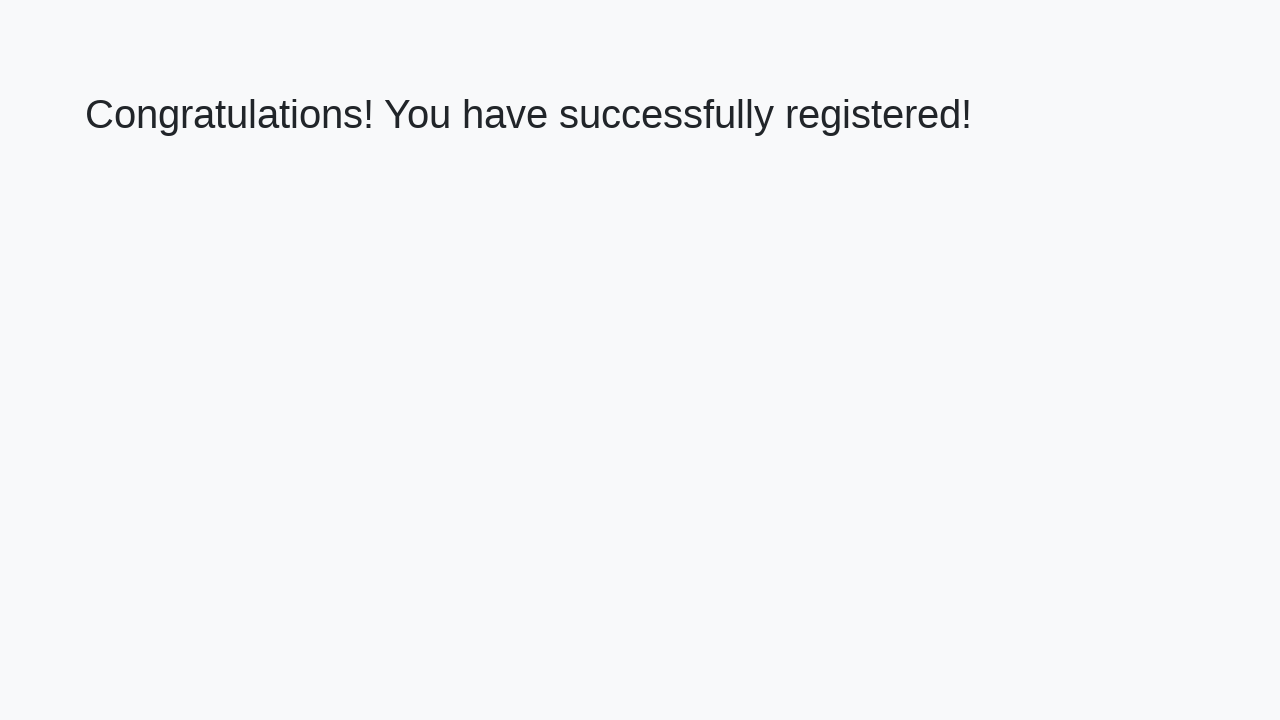